Tests web table interaction by locating a table, counting its columns and rows, and verifying that table content is accessible.

Starting URL: https://rahulshettyacademy.com/AutomationPractice/

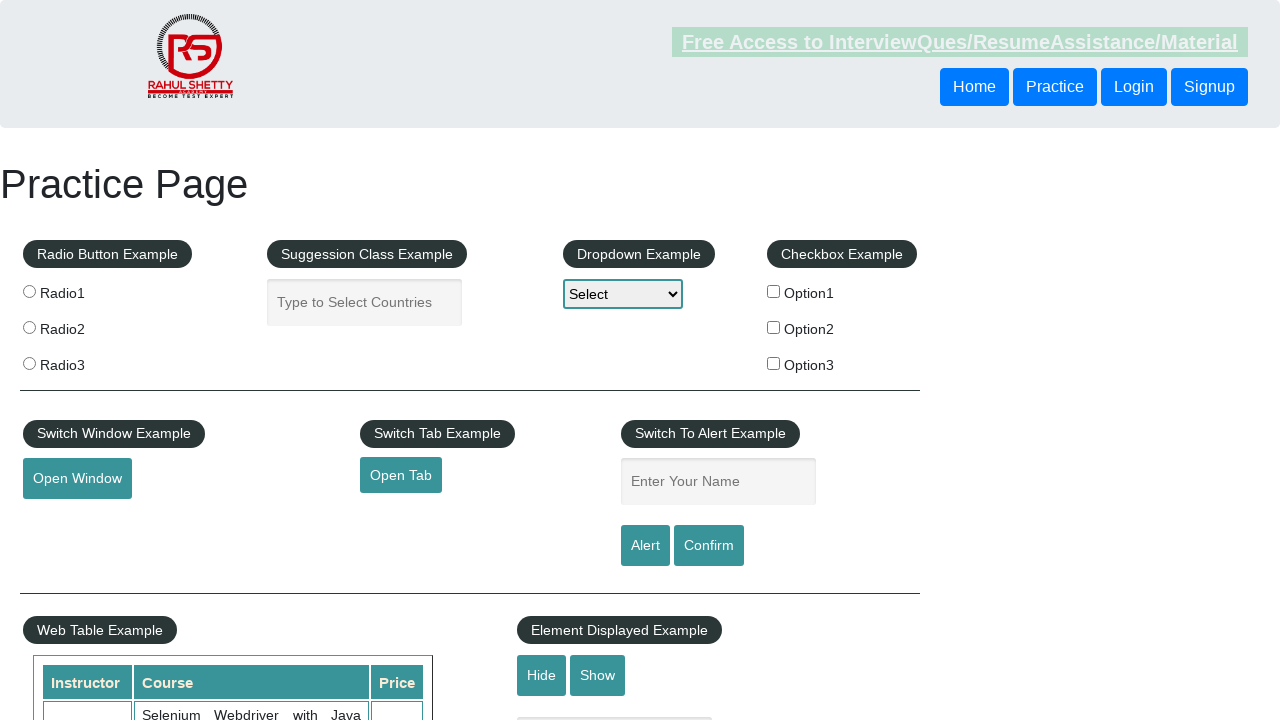

Waited for courses table to be visible
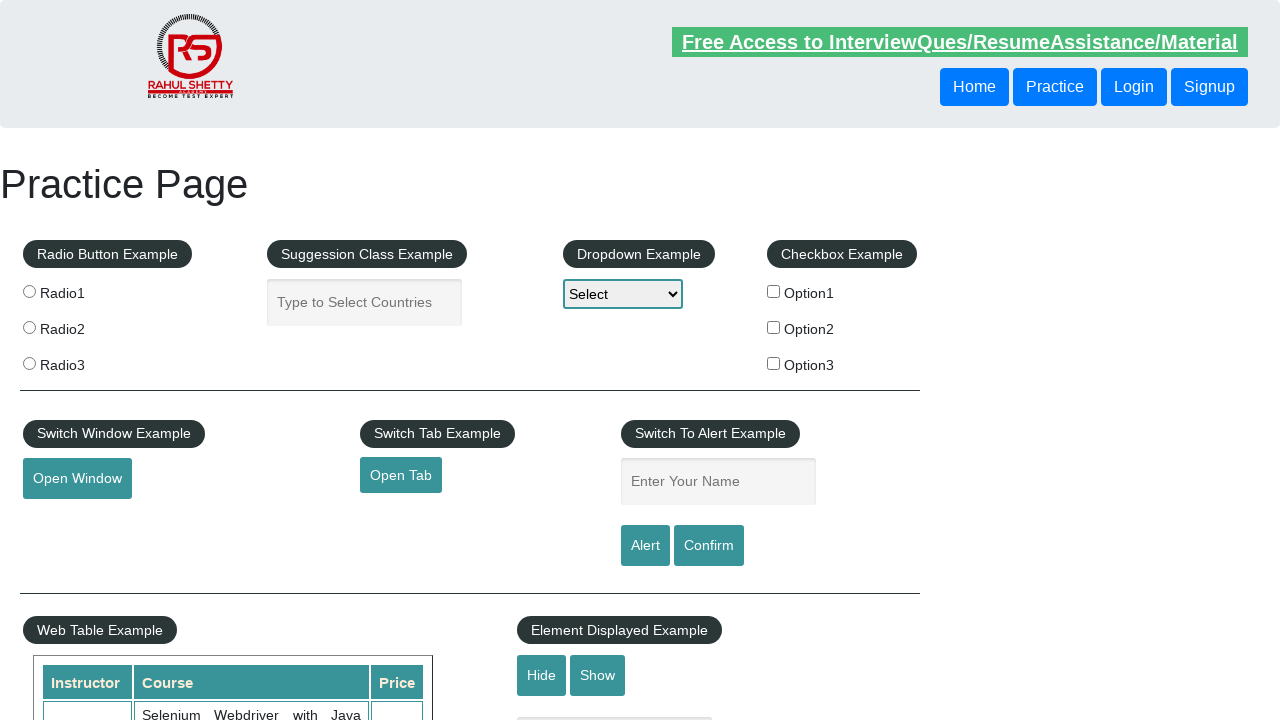

Counted table columns: 3
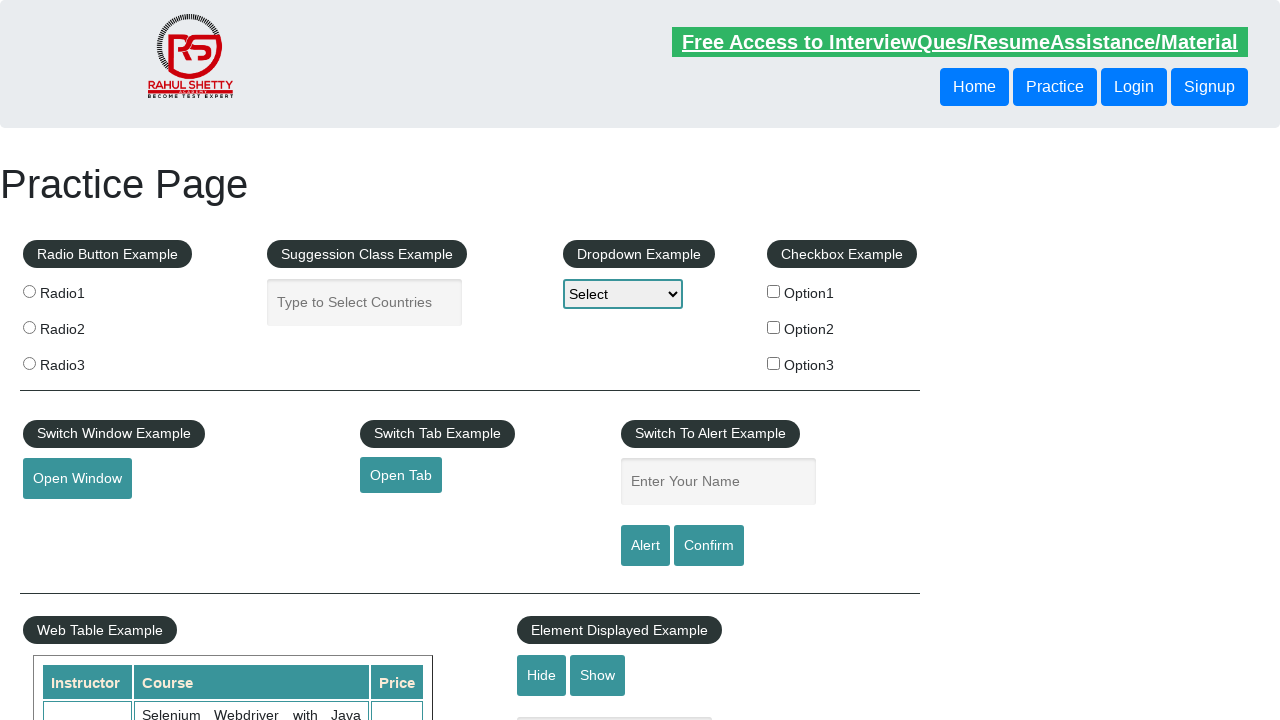

Counted table rows: 11
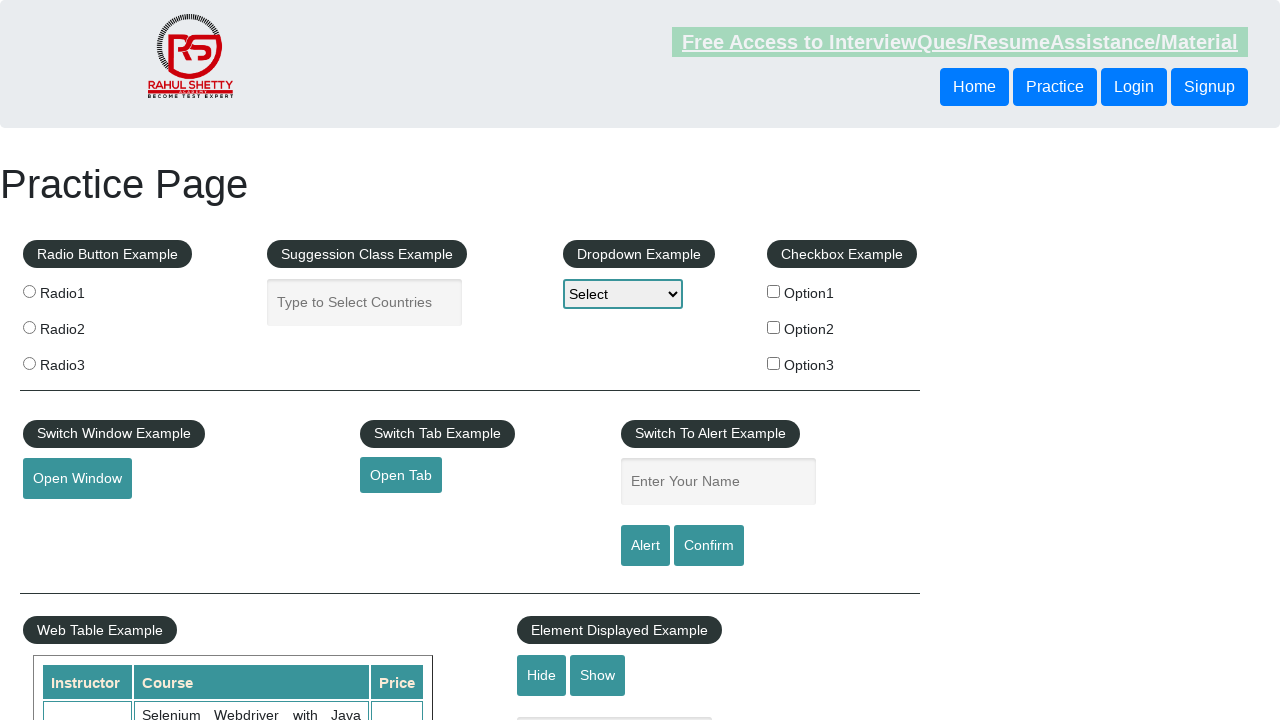

Retrieved 2nd row content from courses table
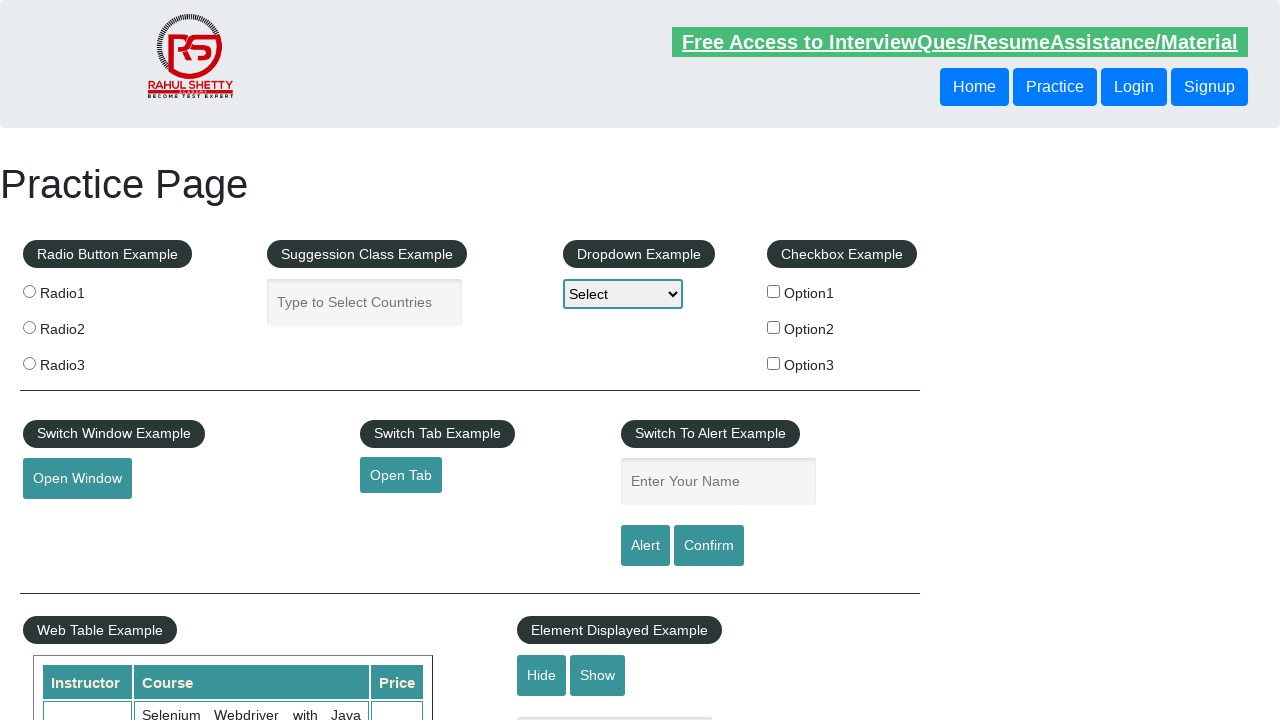

Verified table has columns
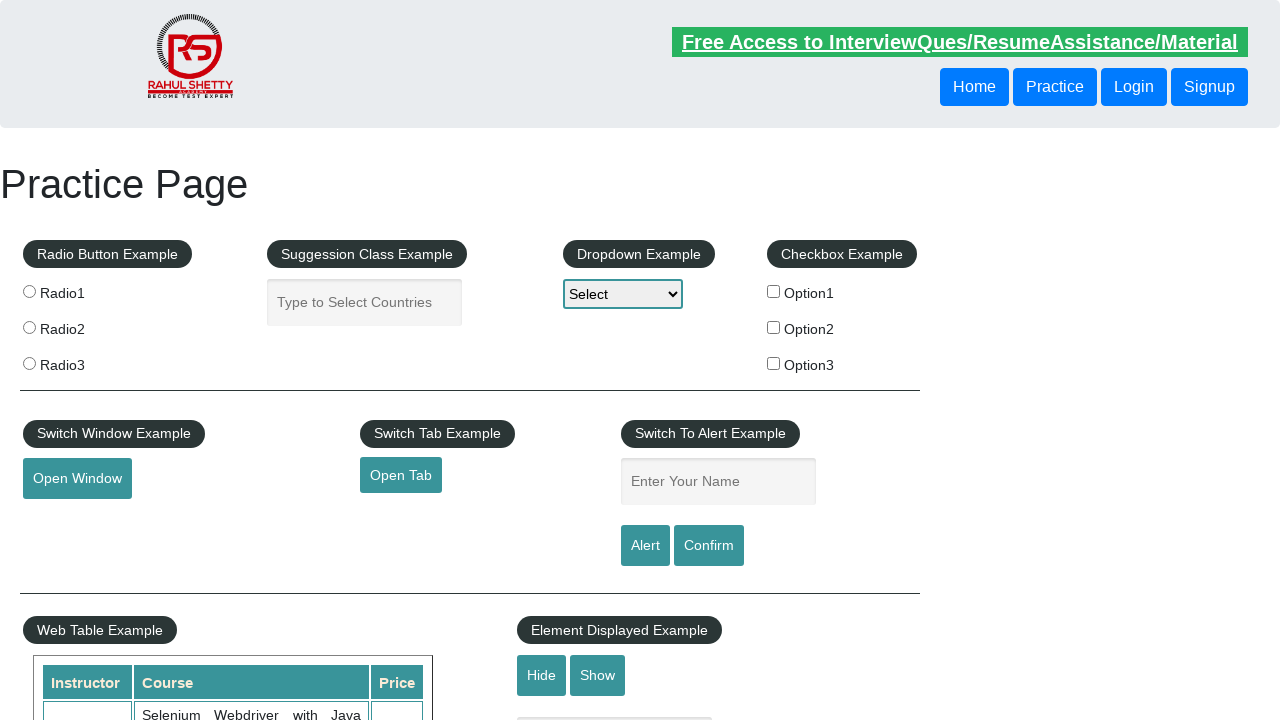

Verified table has rows
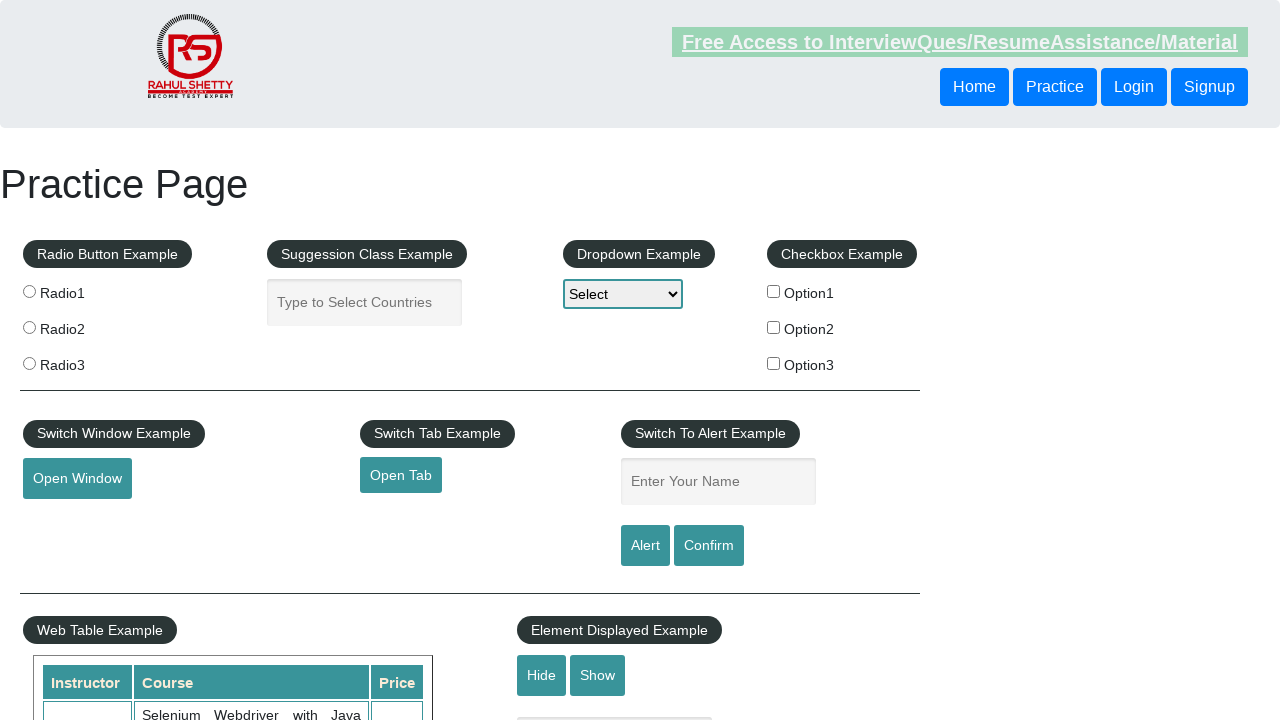

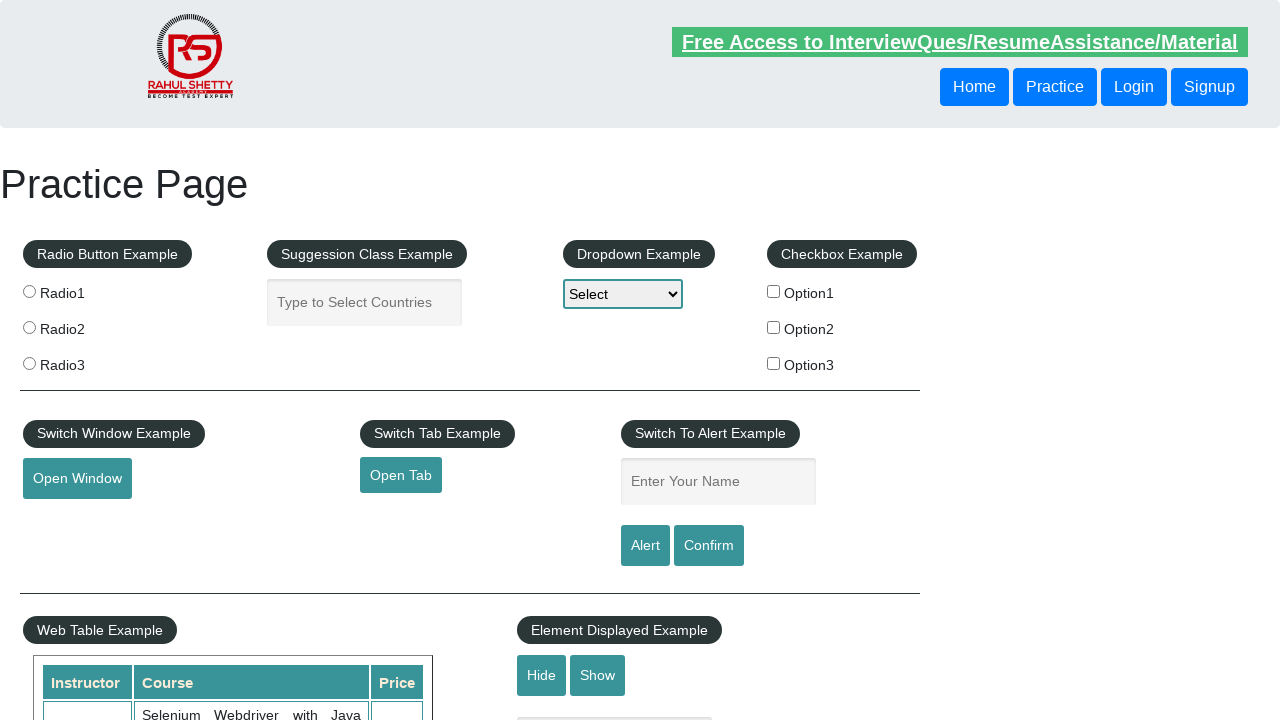